Tests JavaScript confirmation alert functionality by triggering alerts twice, accepting the first and dismissing the second, then verifying the result text

Starting URL: https://training-support.net/webelements/alerts

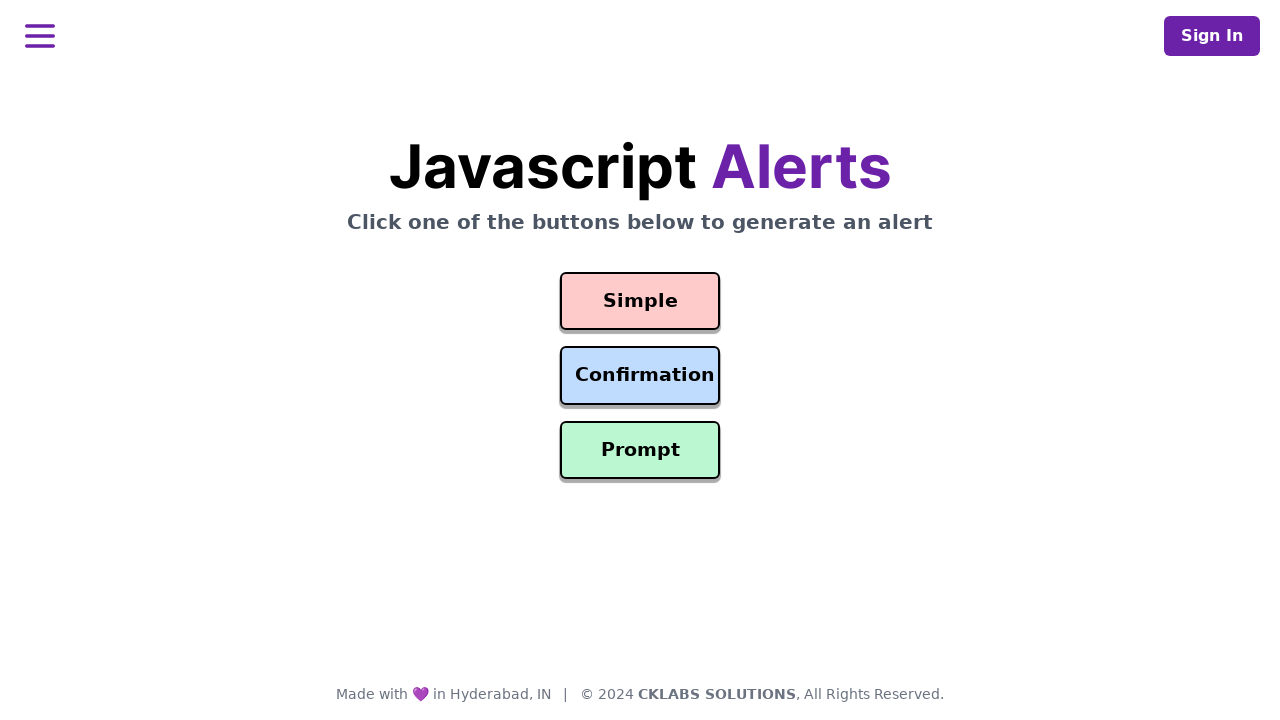

Navigated to alerts training page
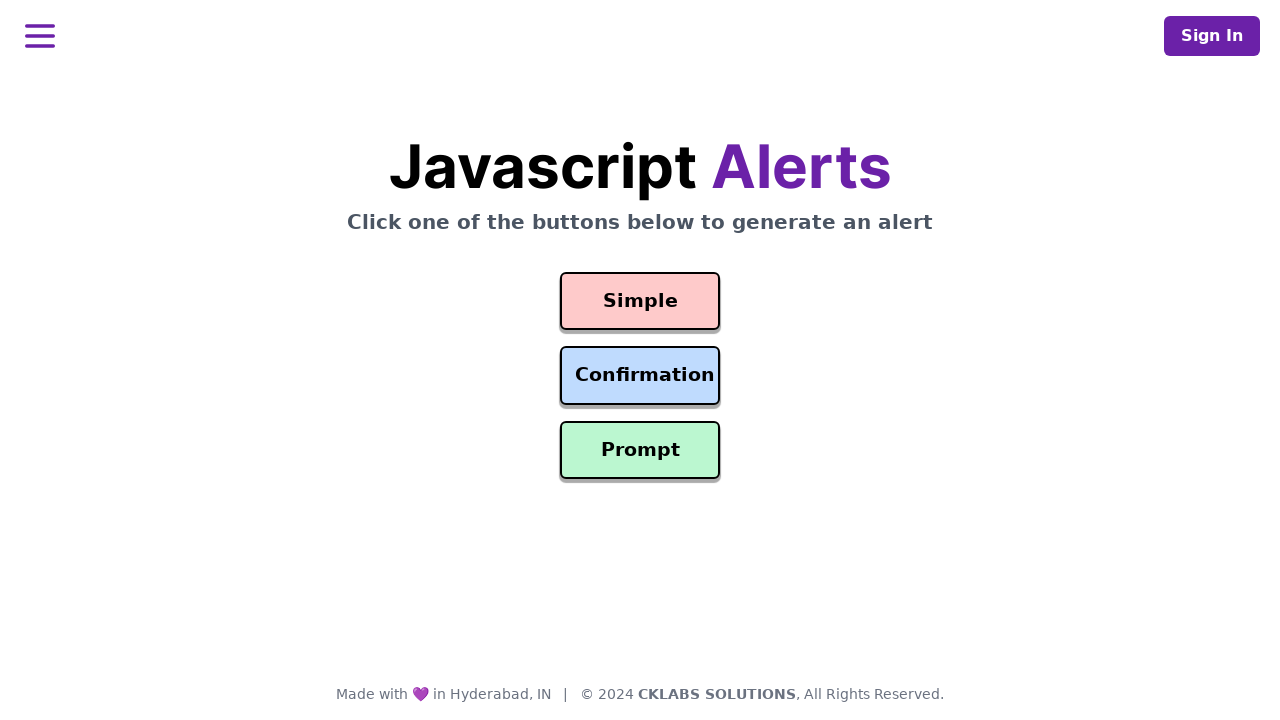

Clicked confirmation button (iteration 1) at (640, 376) on #confirmation
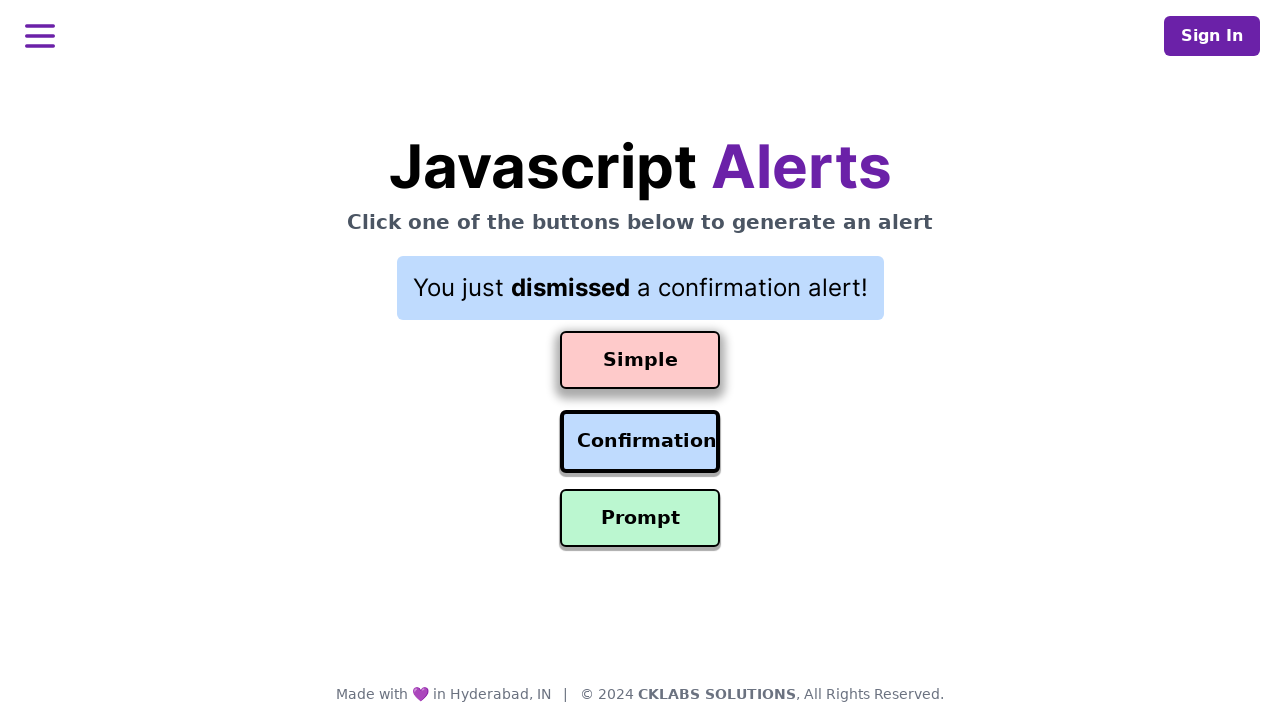

Accepted confirmation dialog
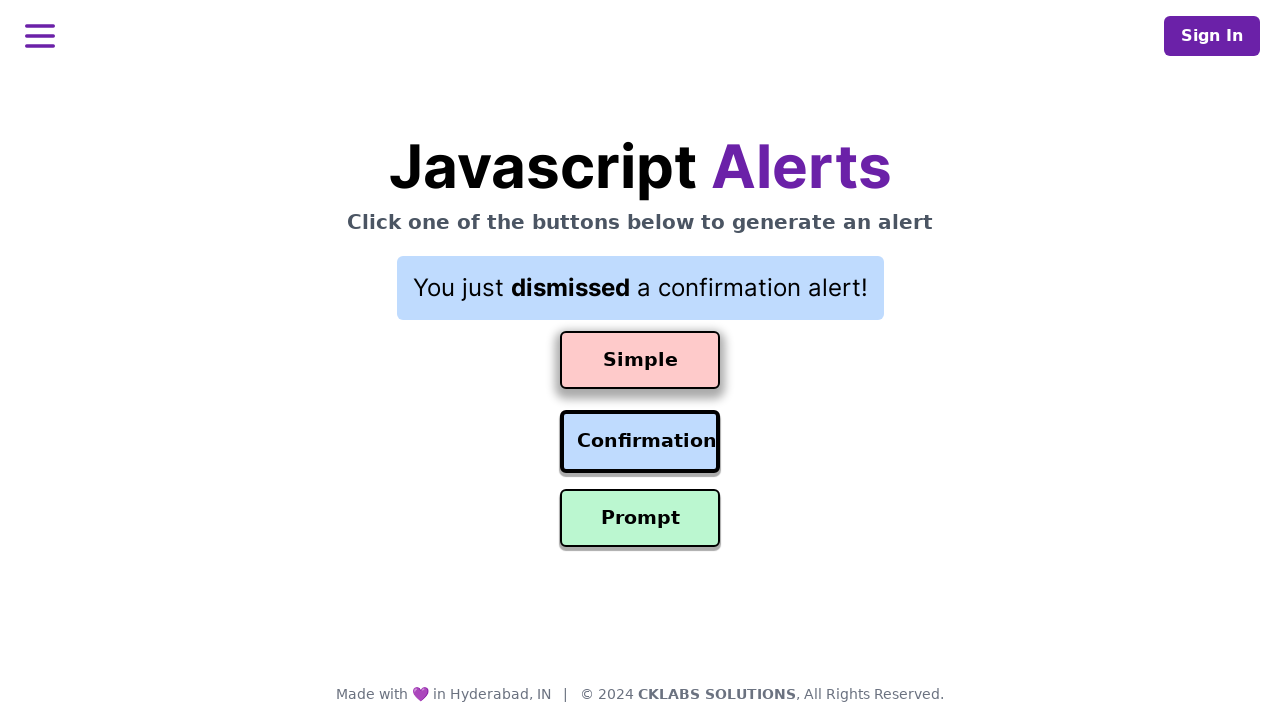

Retrieved result text after accepting: You just dismissed a confirmation alert!
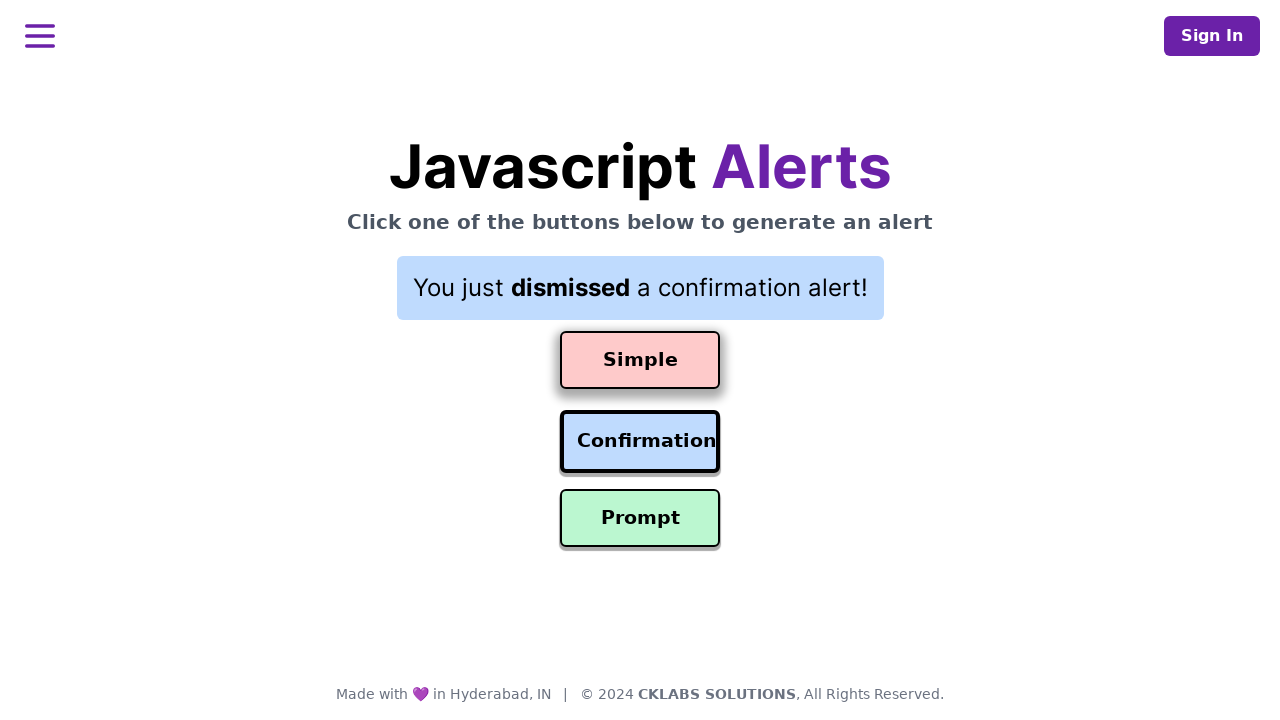

Clicked confirmation button (iteration 2) at (640, 442) on #confirmation
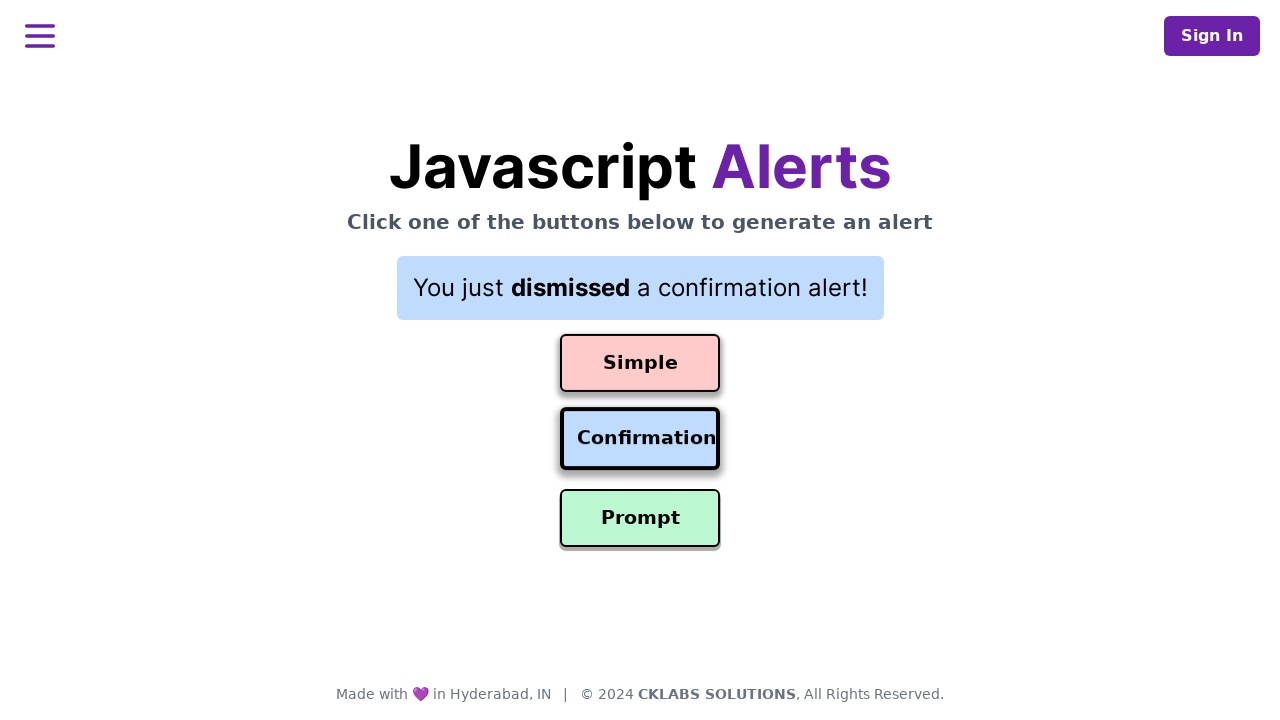

Dismissed confirmation dialog
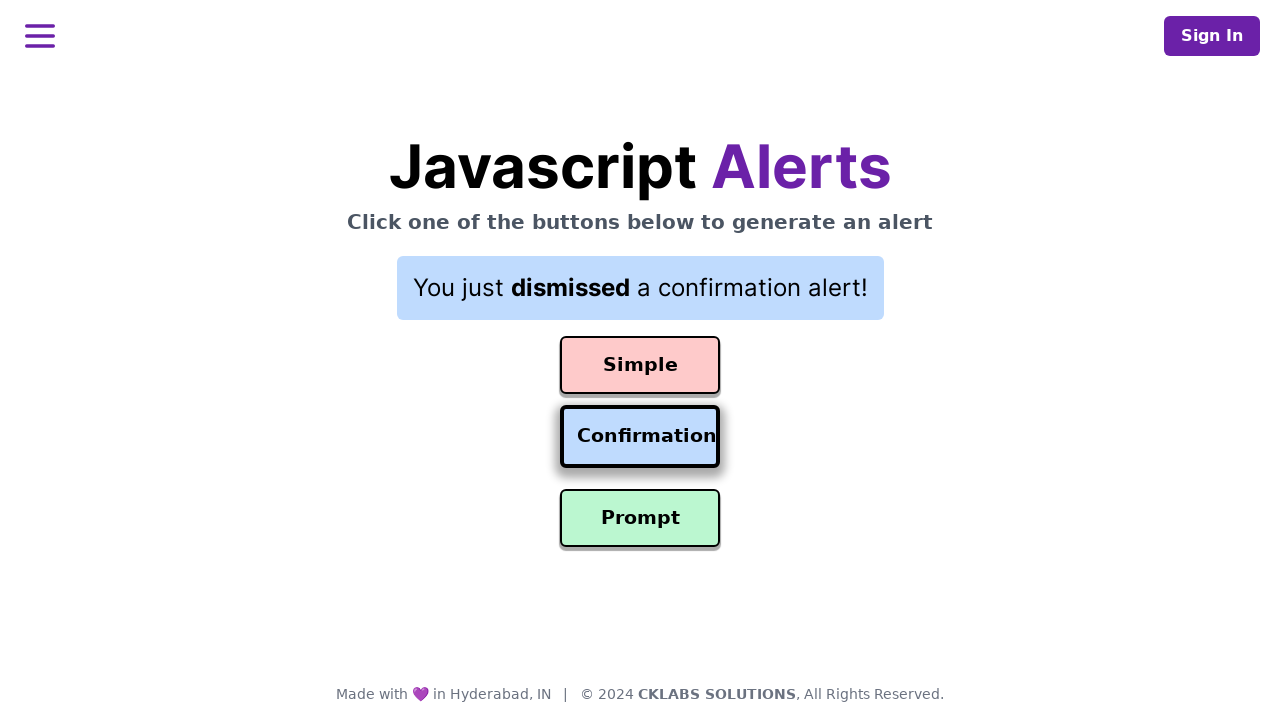

Retrieved result text after dismissing: You just dismissed a confirmation alert!
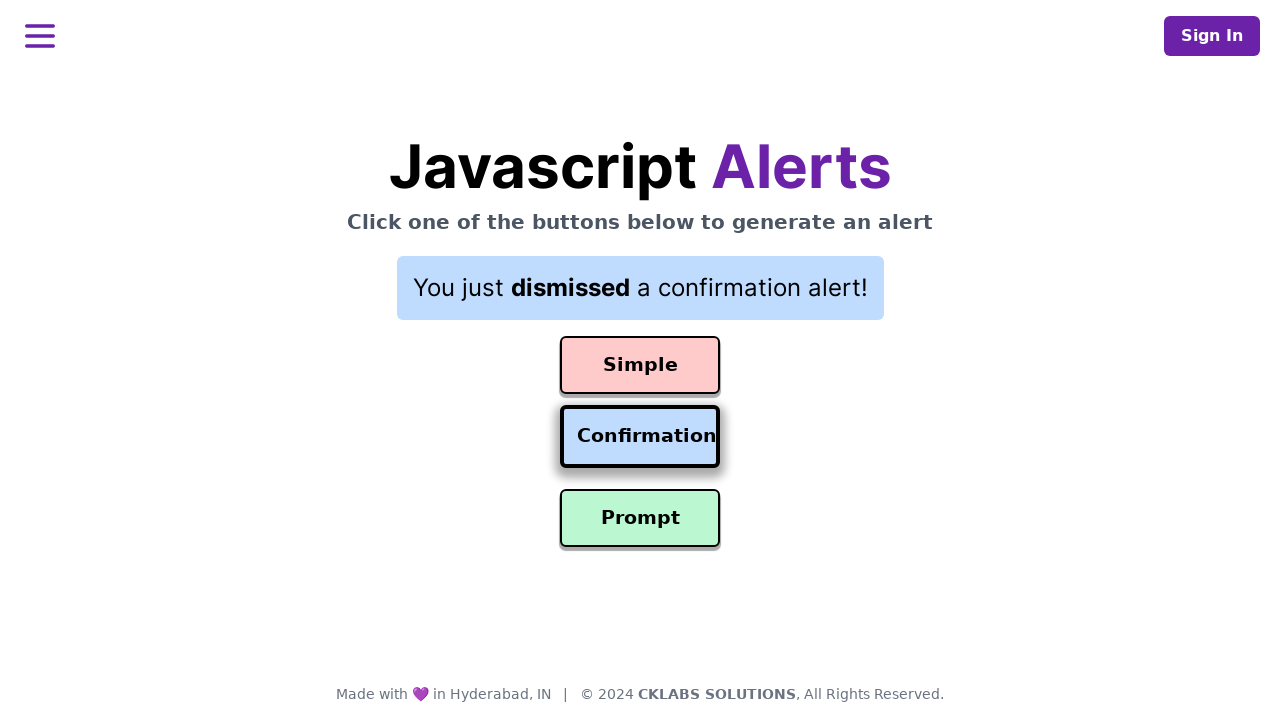

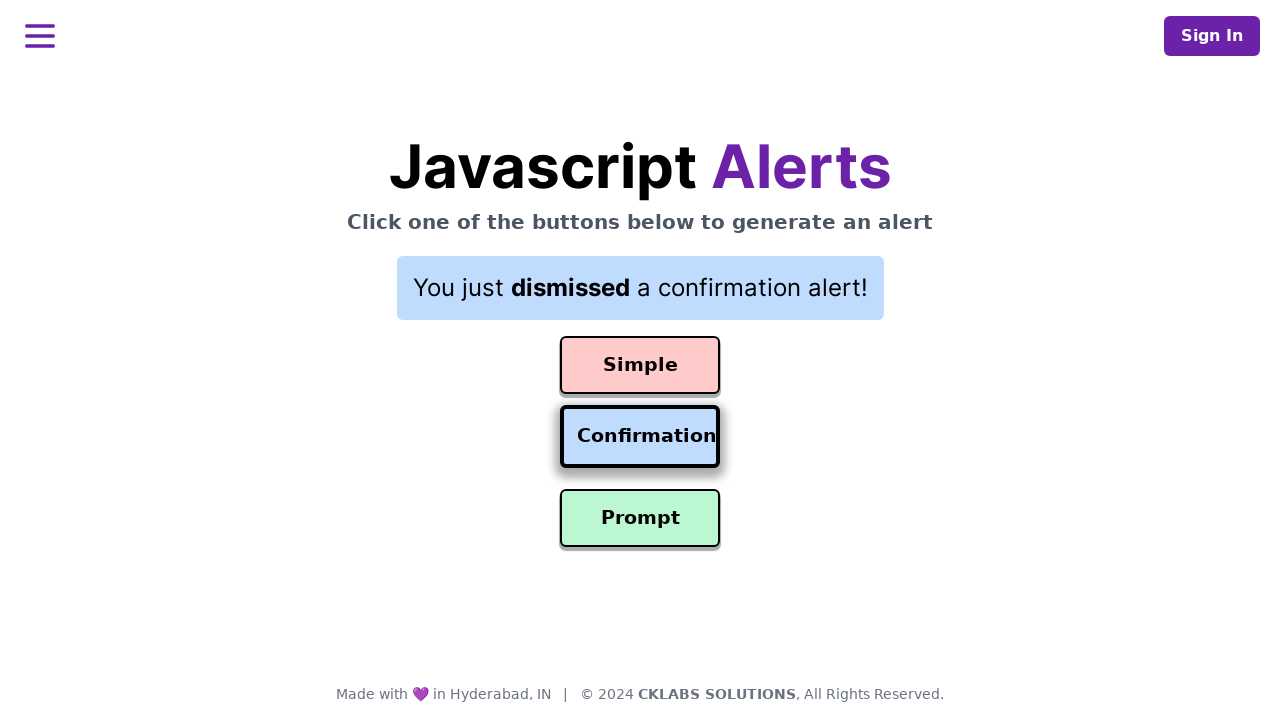